Navigates to the iCarros website homepage and maximizes the browser window

Starting URL: https://www.icarros.com.br/principal/index.jsp

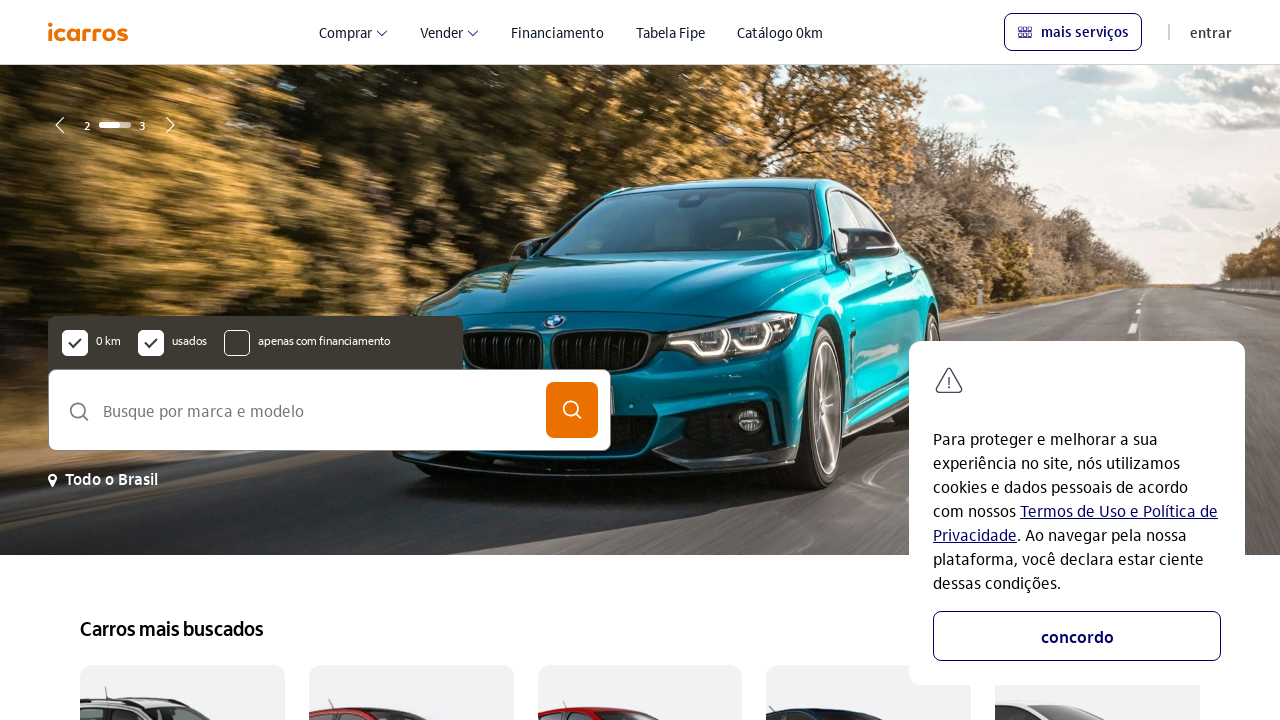

Waited for iCarros homepage to fully load (networkidle state reached)
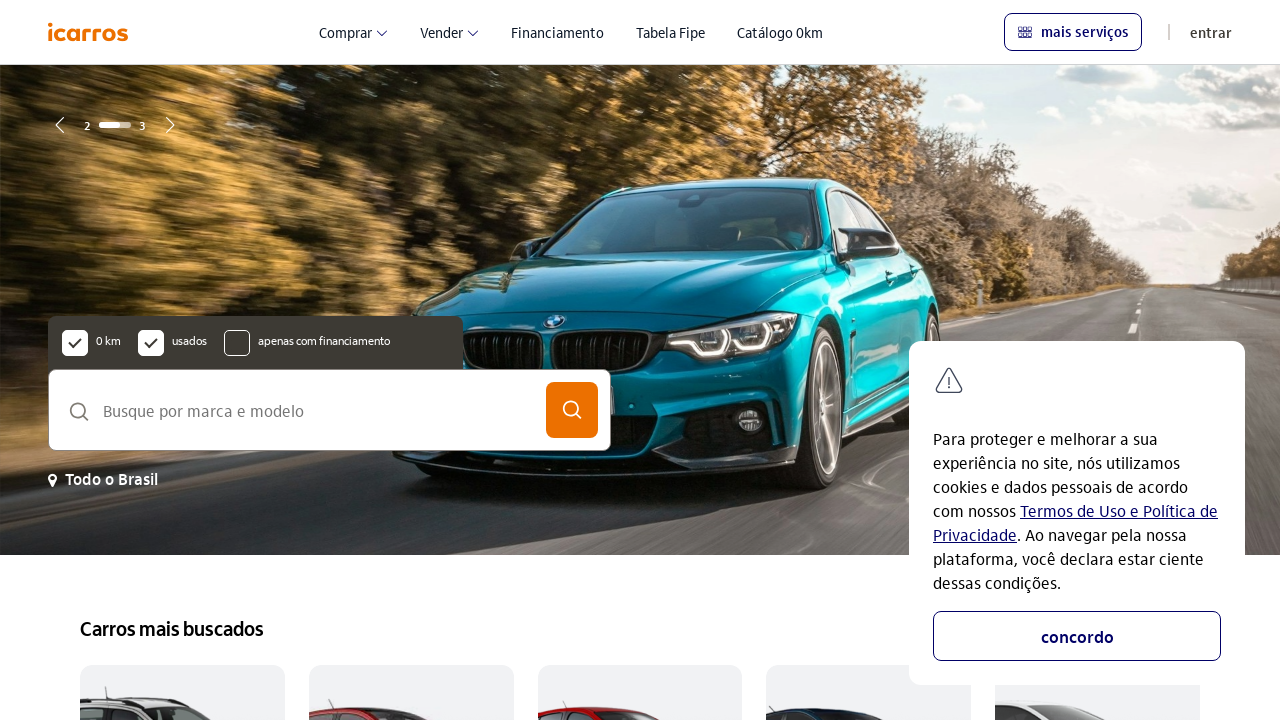

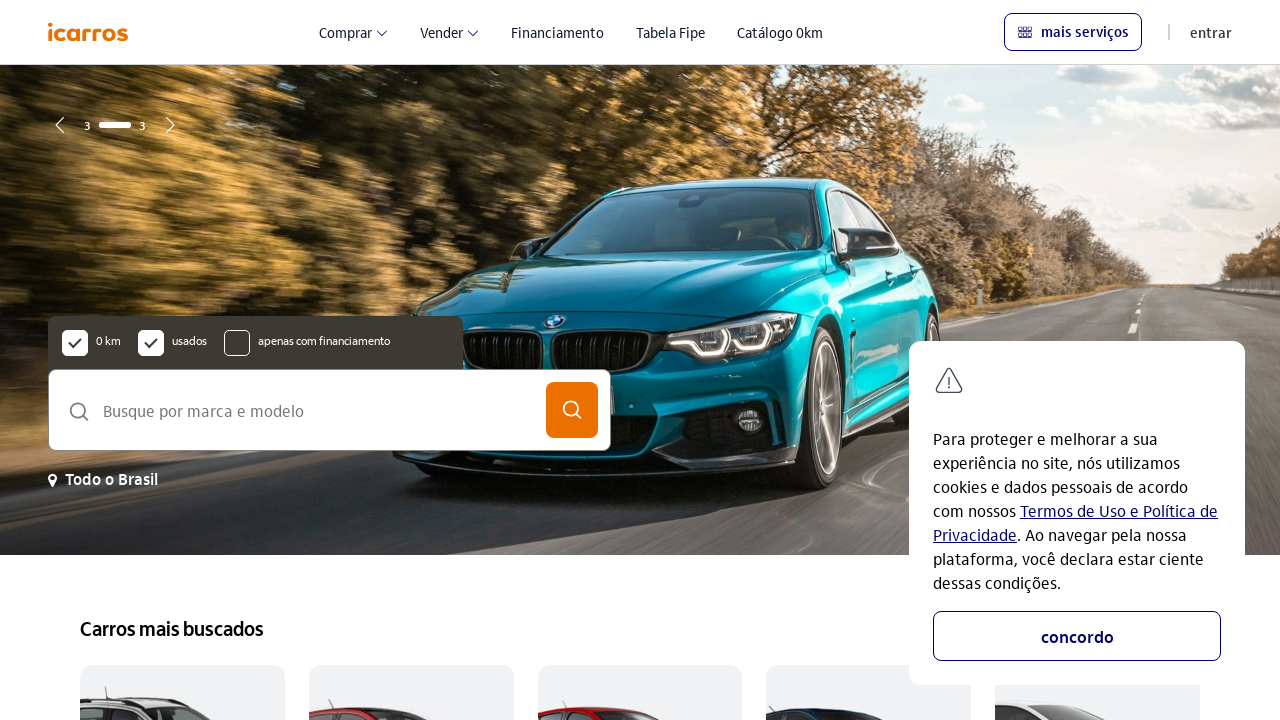